Tests jQuery UI datepicker functionality by navigating through months/years and selecting a specific date

Starting URL: https://jqueryui.com/datepicker

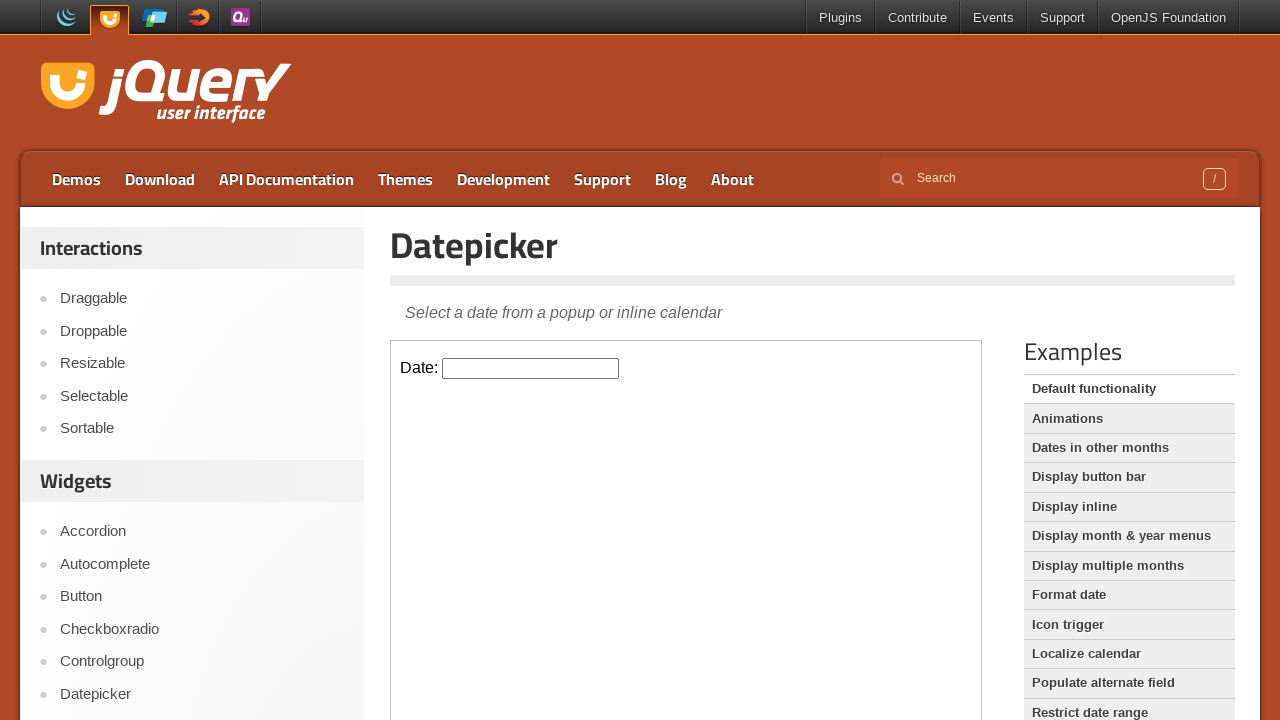

Clicked on datepicker input field in iframe at (531, 368) on iframe >> nth=0 >> internal:control=enter-frame >> #datepicker
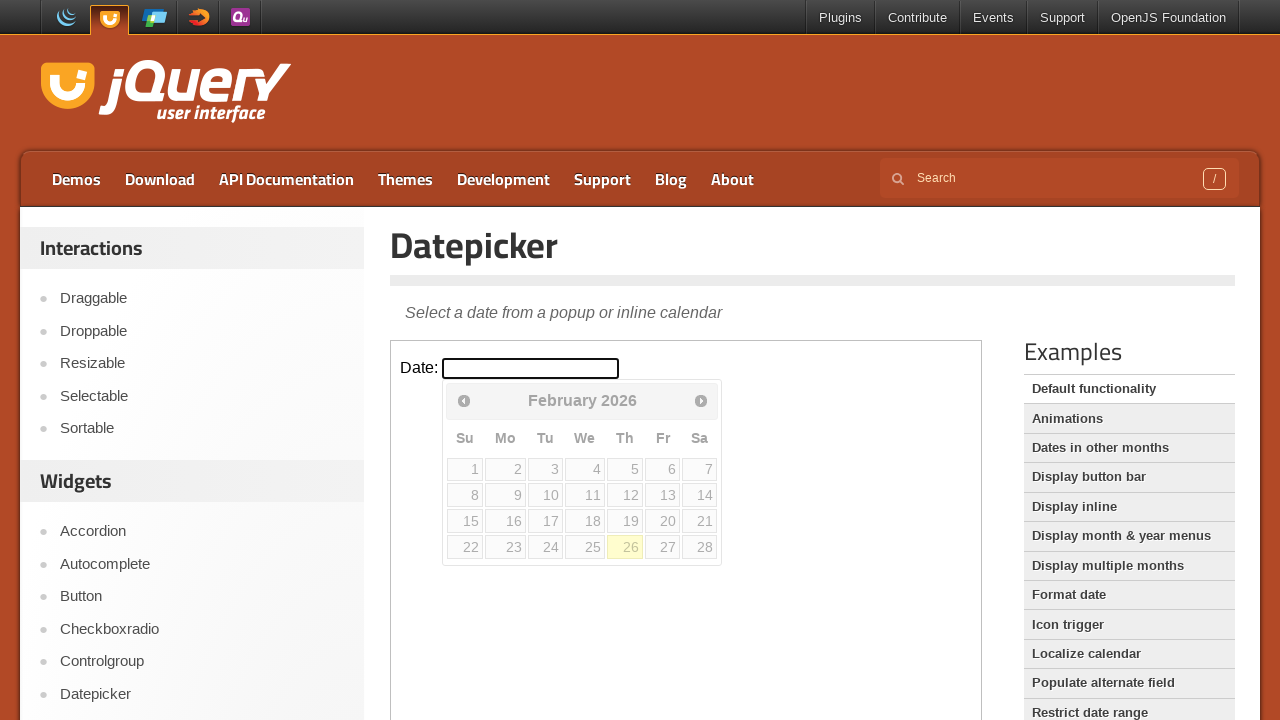

Retrieved current month from datepicker
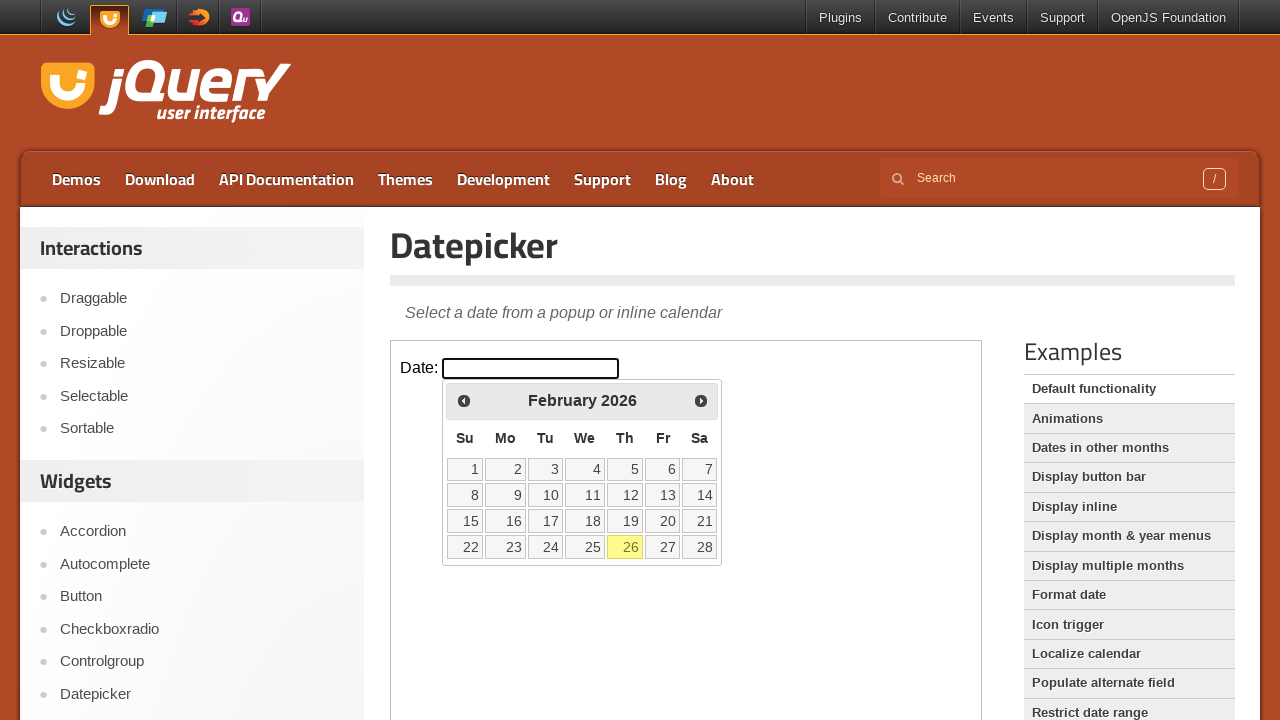

Retrieved current year from datepicker
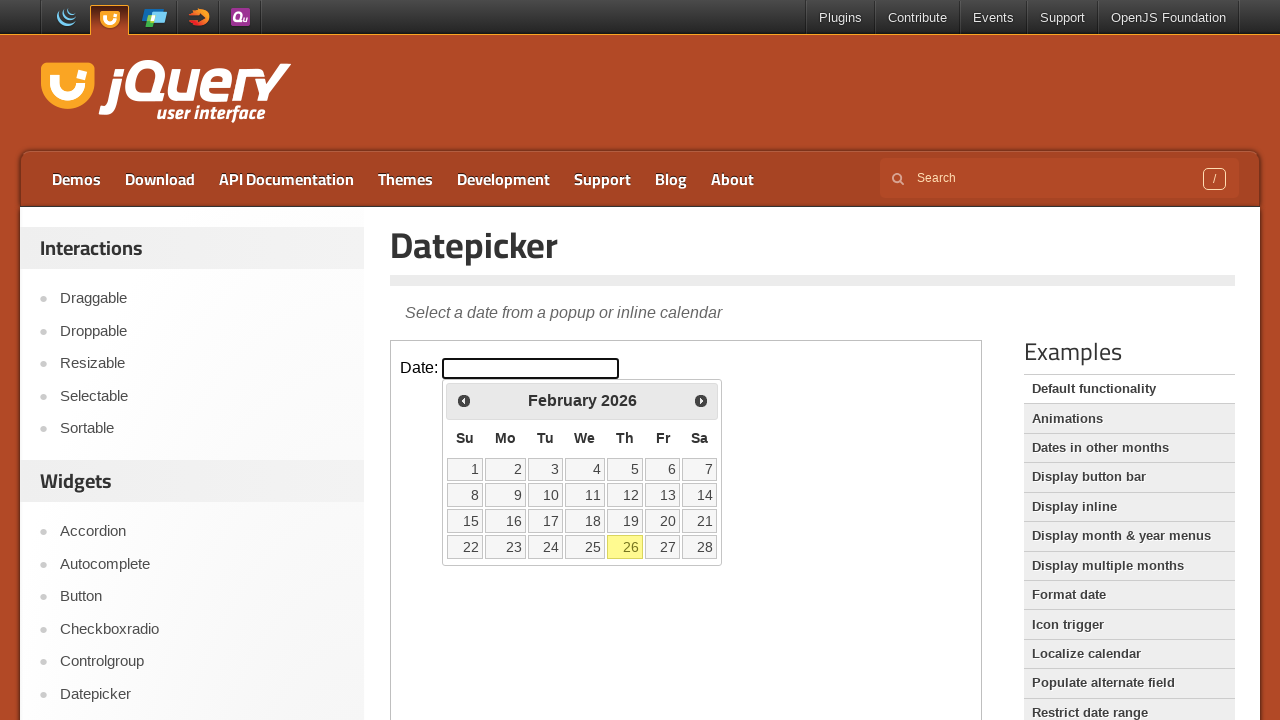

Clicked next month button (current: February 2026) at (701, 400) on iframe >> nth=0 >> internal:control=enter-frame >> xpath=//a[@title='Next']
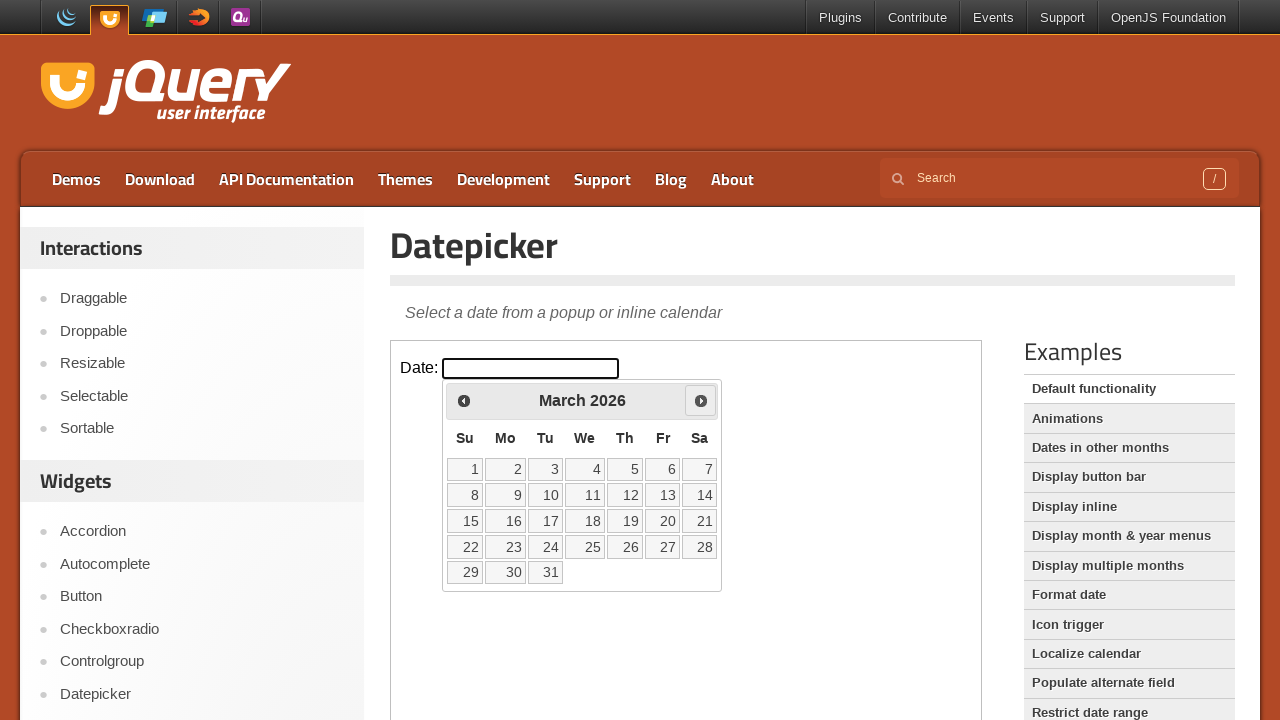

Retrieved current month from datepicker
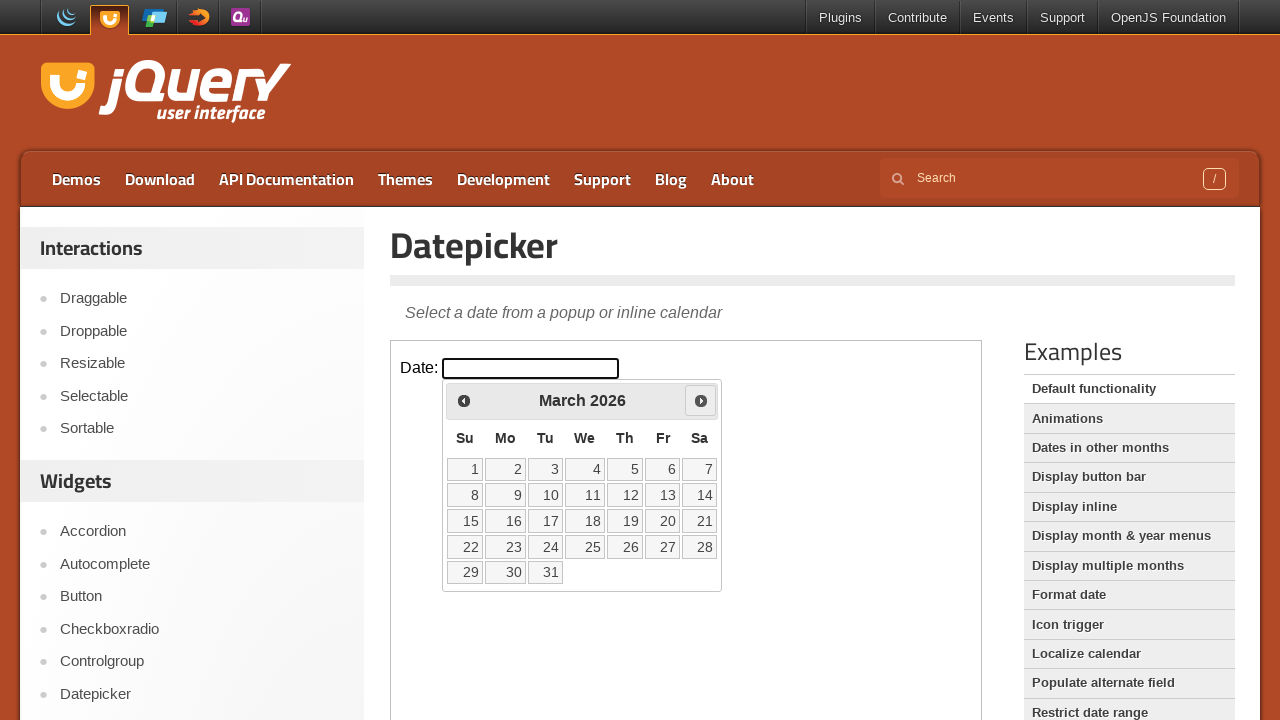

Retrieved current year from datepicker
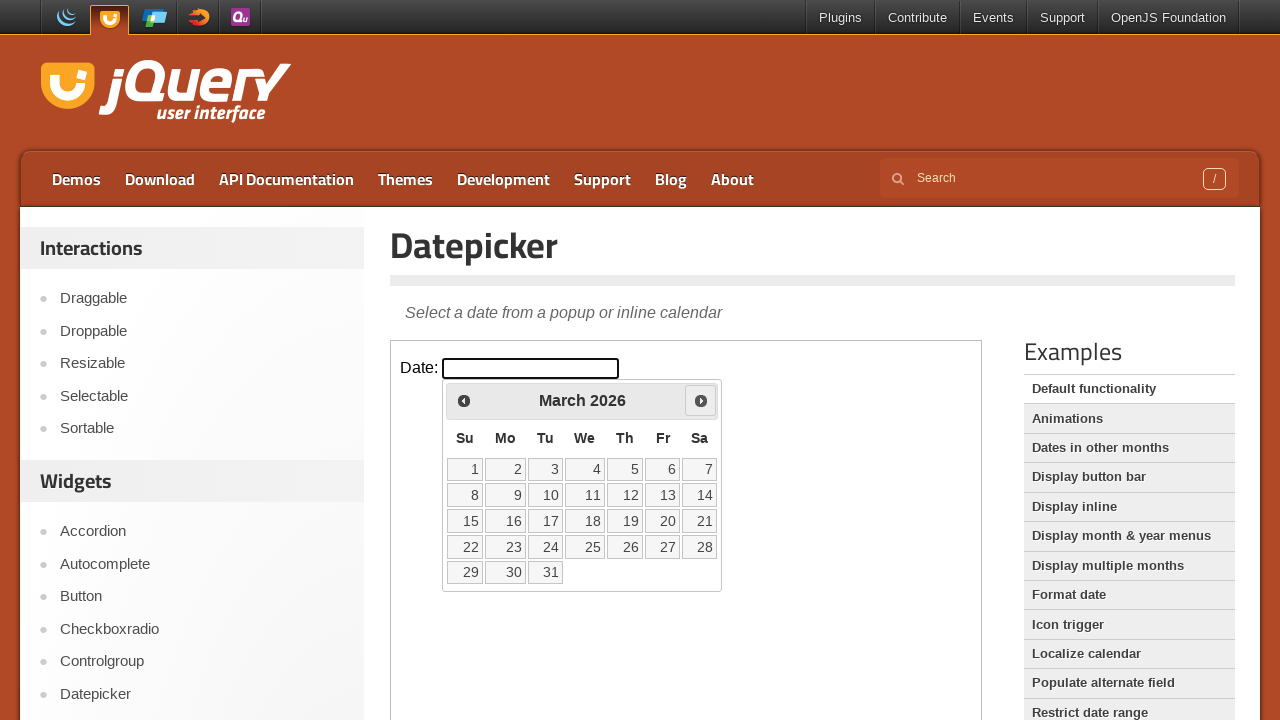

Clicked next month button (current: March 2026) at (701, 400) on iframe >> nth=0 >> internal:control=enter-frame >> xpath=//a[@title='Next']
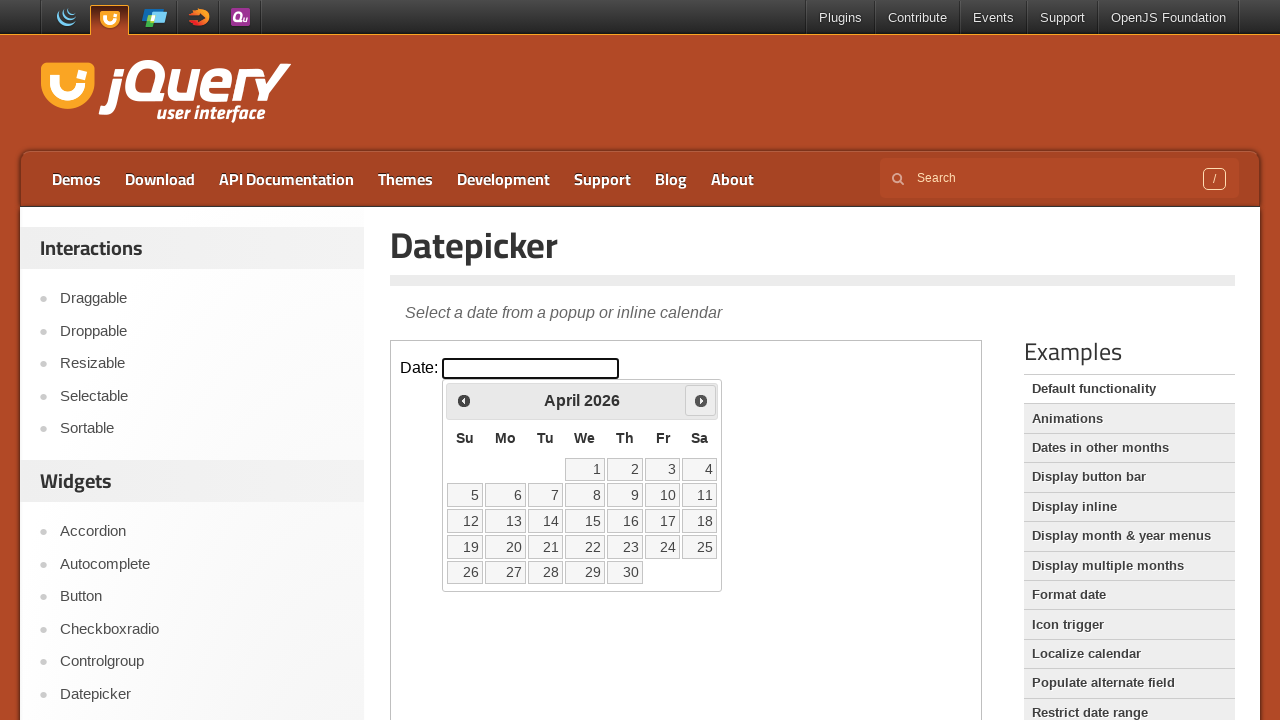

Retrieved current month from datepicker
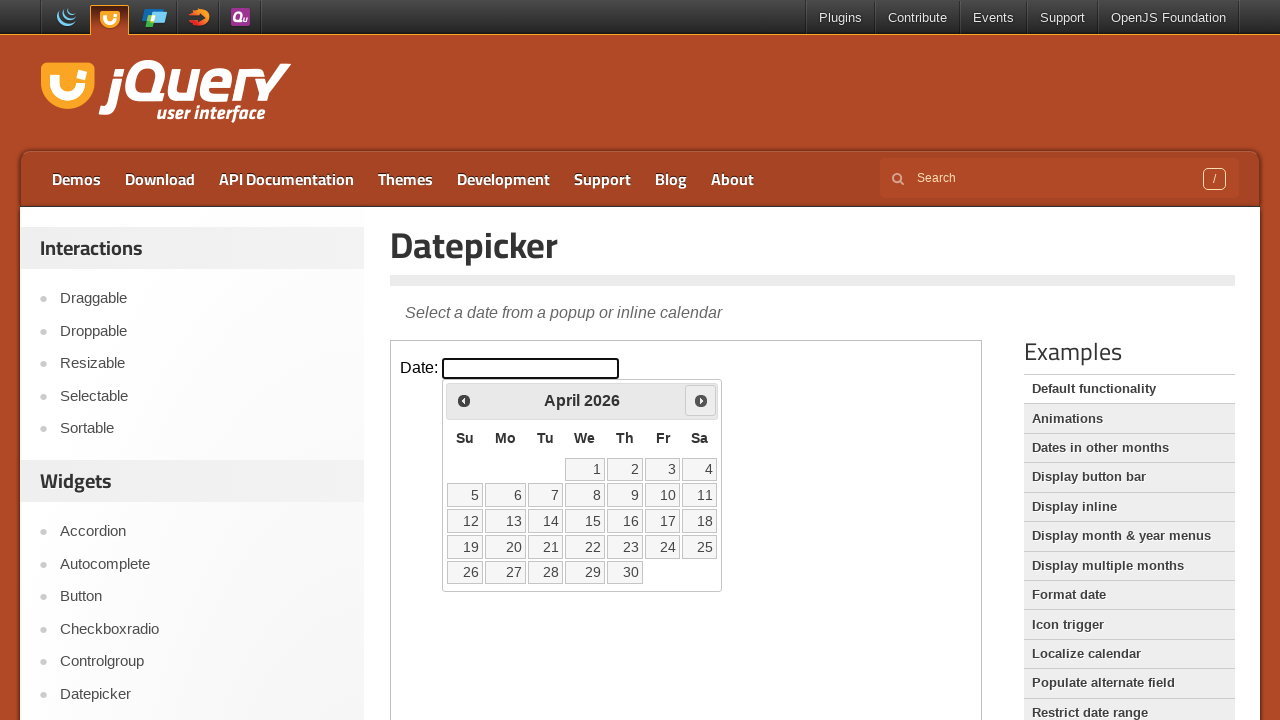

Retrieved current year from datepicker
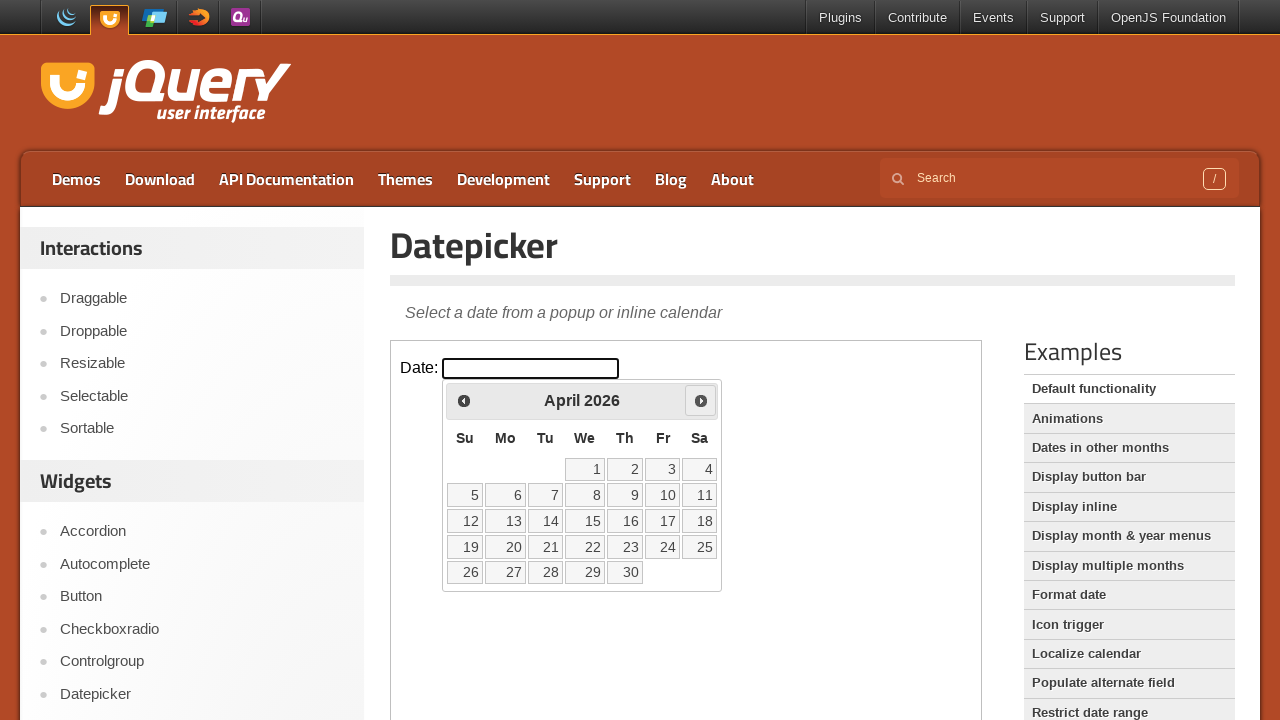

Clicked next month button (current: April 2026) at (701, 400) on iframe >> nth=0 >> internal:control=enter-frame >> xpath=//a[@title='Next']
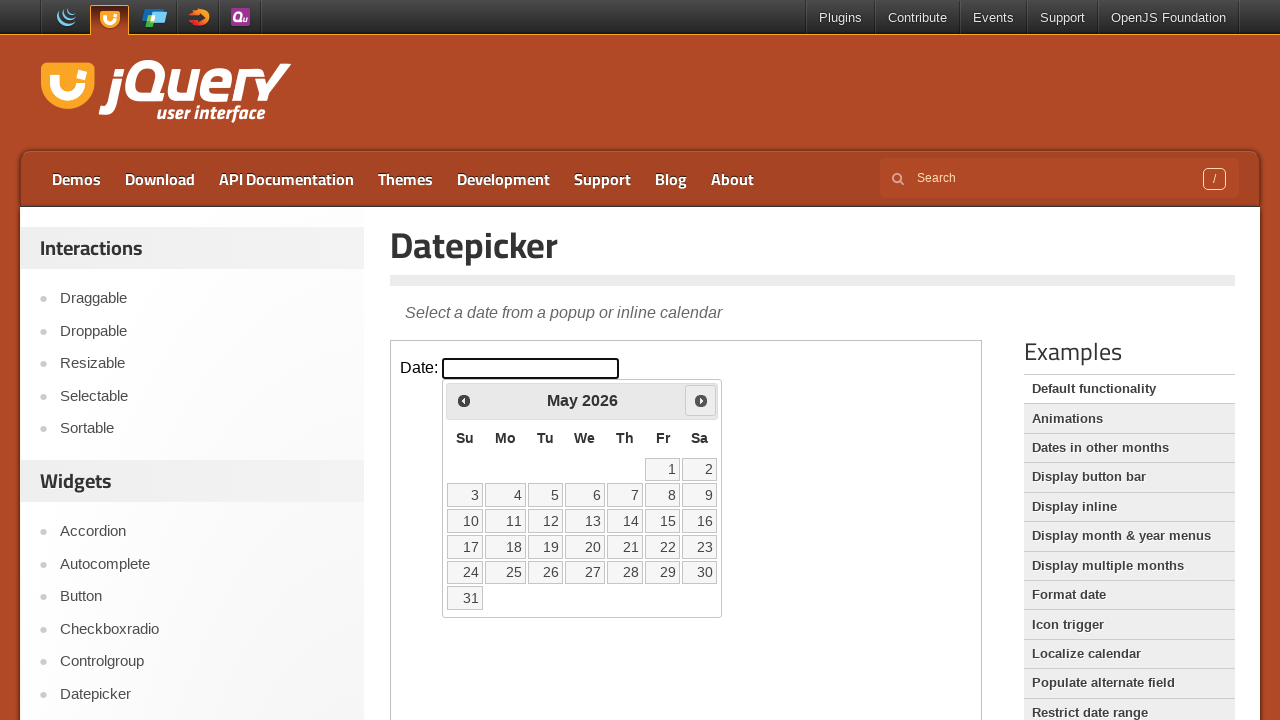

Retrieved current month from datepicker
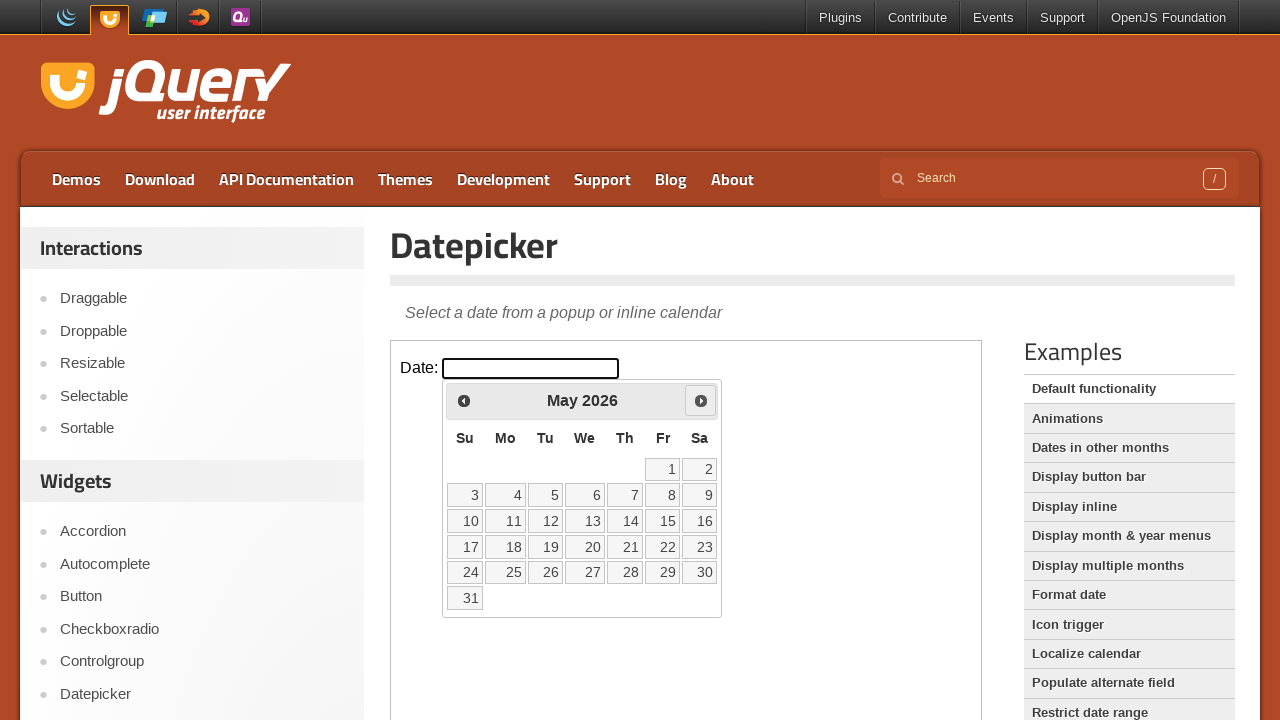

Retrieved current year from datepicker
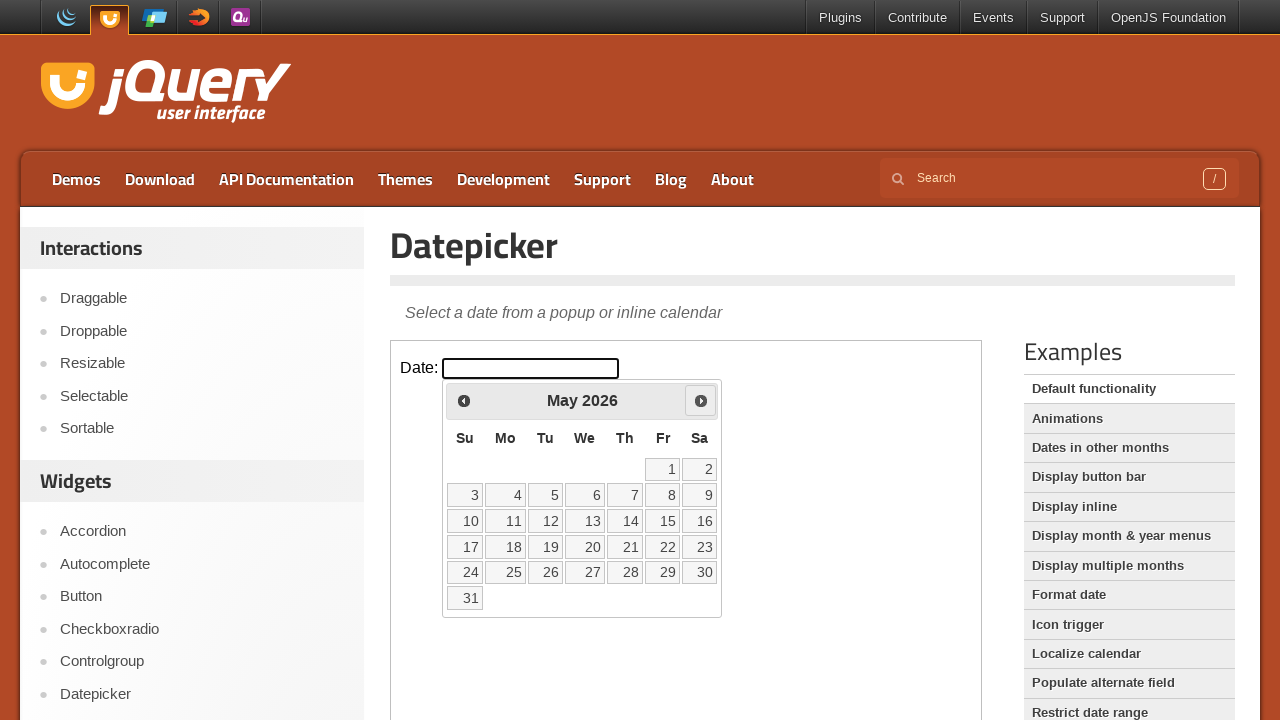

Clicked next month button (current: May 2026) at (701, 400) on iframe >> nth=0 >> internal:control=enter-frame >> xpath=//a[@title='Next']
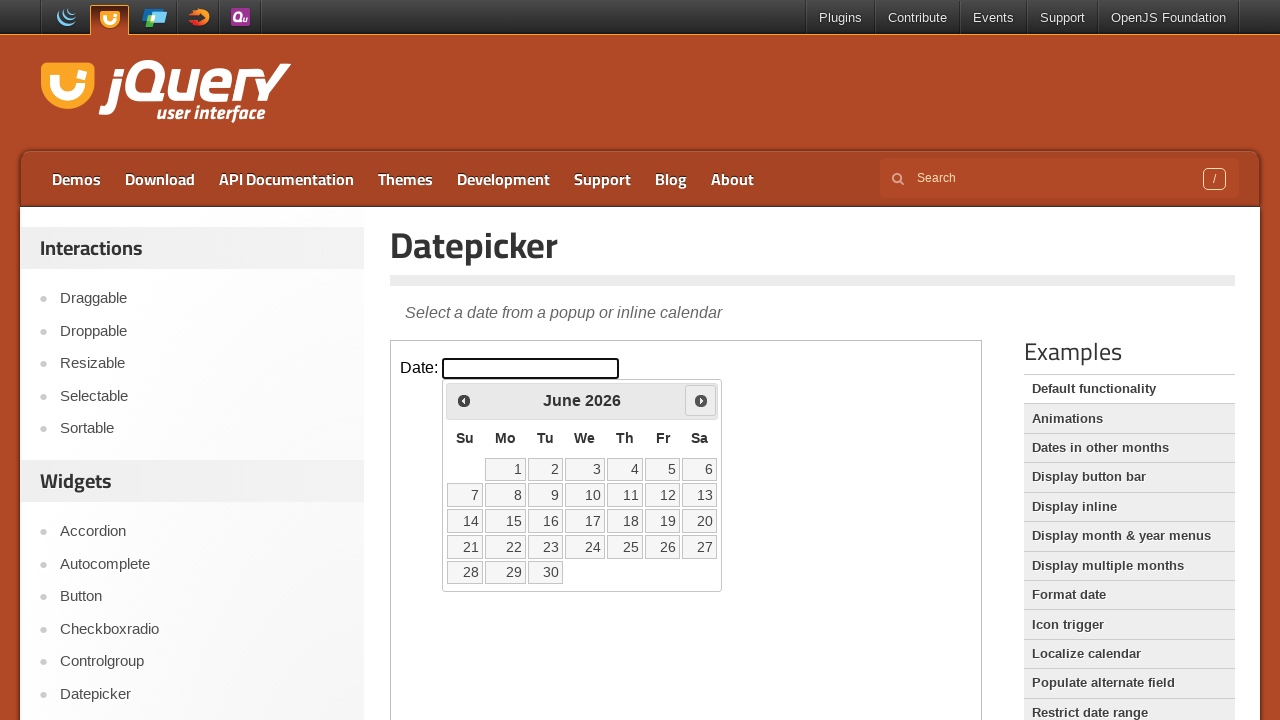

Retrieved current month from datepicker
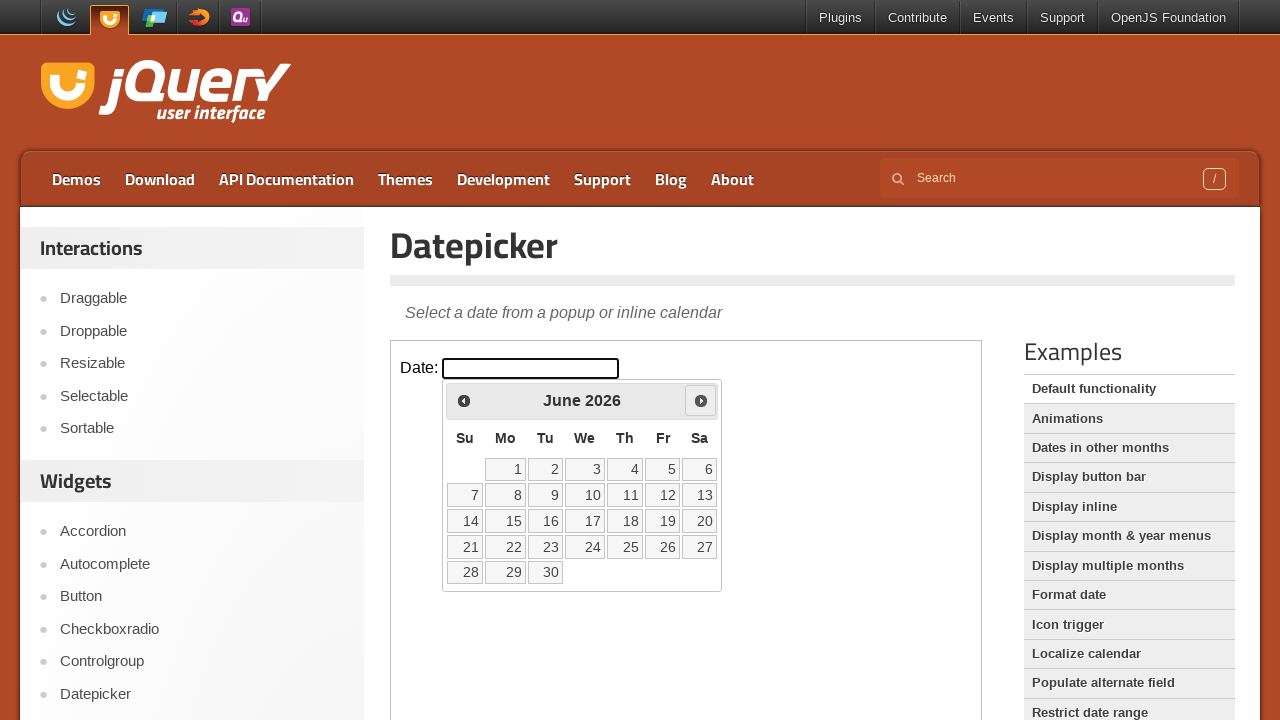

Retrieved current year from datepicker
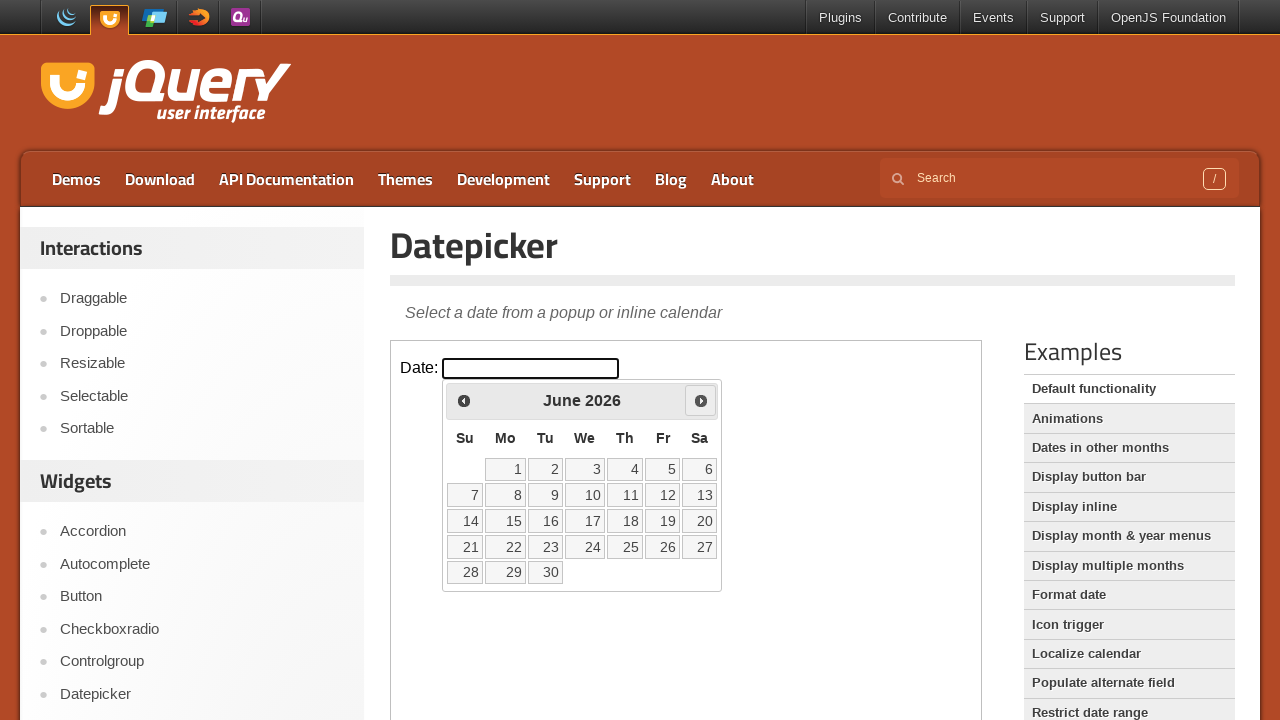

Clicked next month button (current: June 2026) at (701, 400) on iframe >> nth=0 >> internal:control=enter-frame >> xpath=//a[@title='Next']
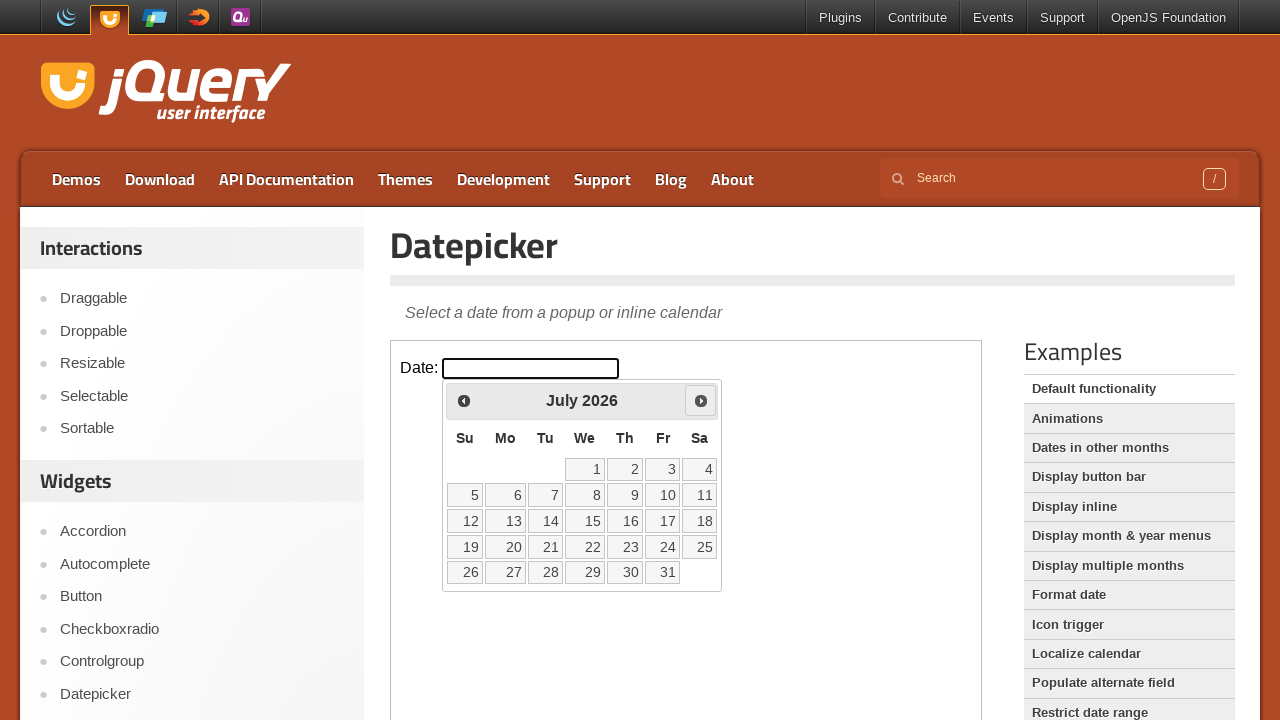

Retrieved current month from datepicker
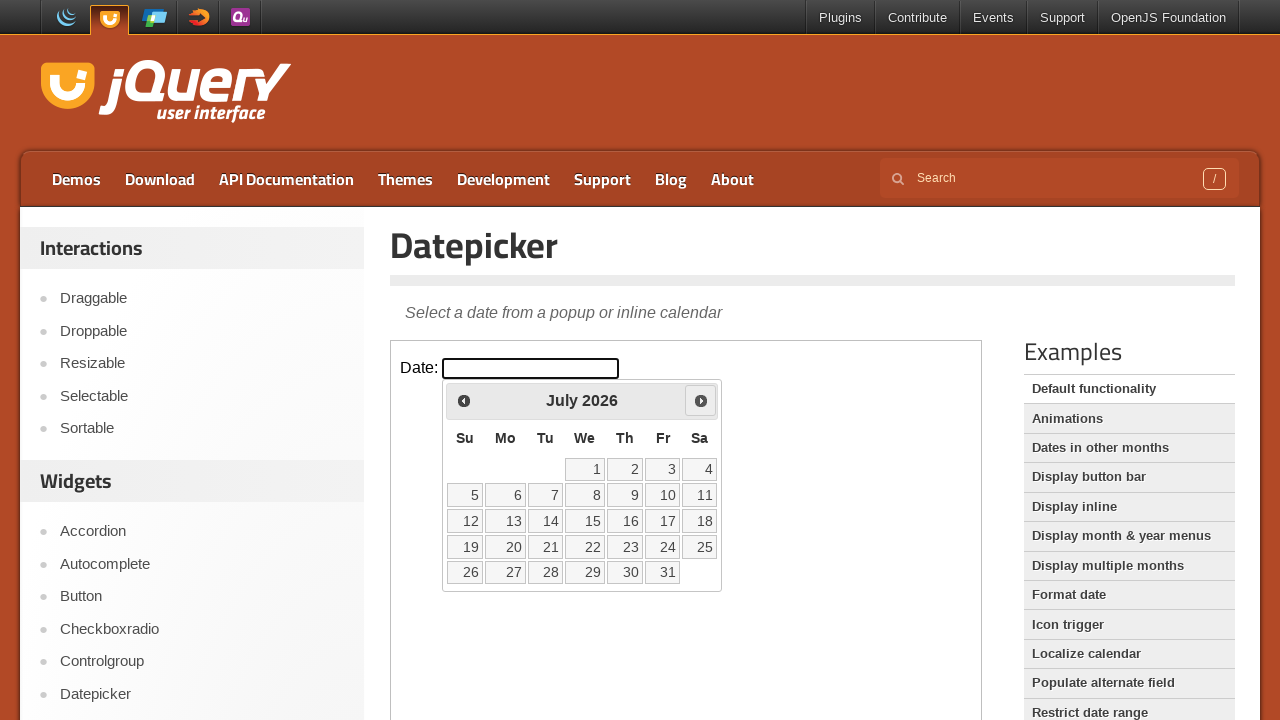

Retrieved current year from datepicker
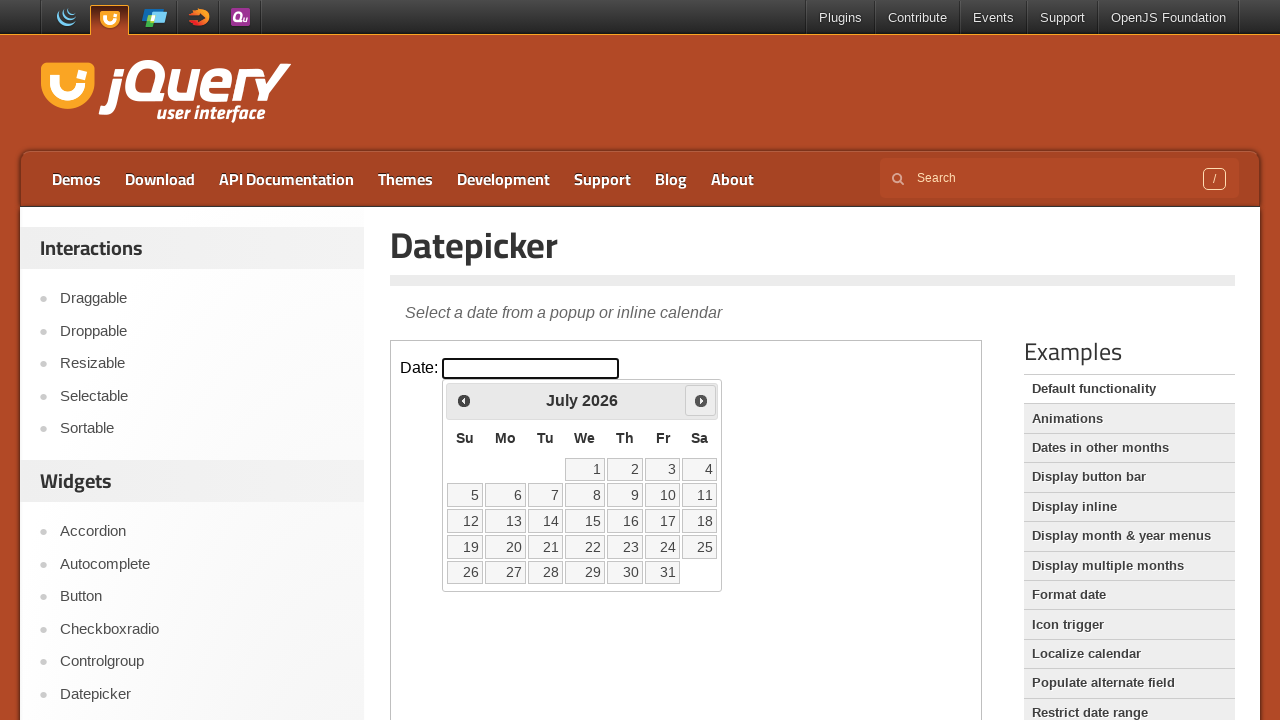

Reached target date: July 2026
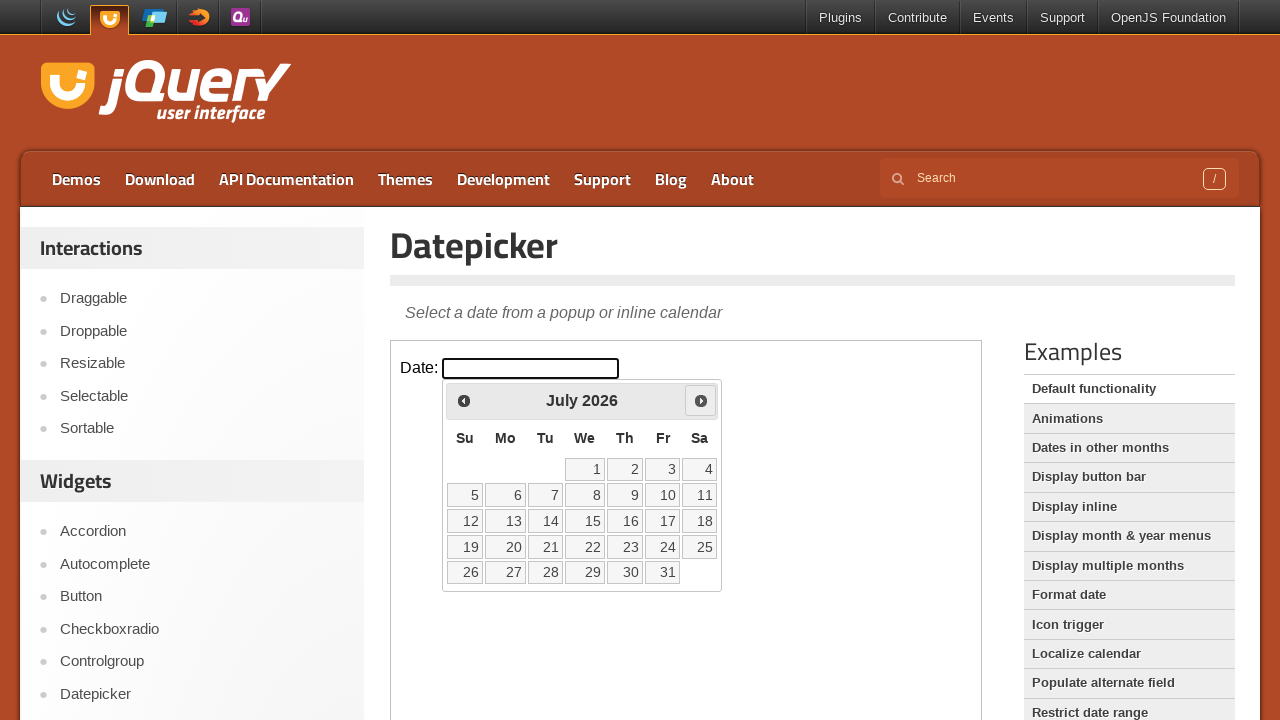

Clicked on day 23 in the datepicker calendar at (625, 547) on iframe >> nth=0 >> internal:control=enter-frame >> //table[@class='ui-datepicker
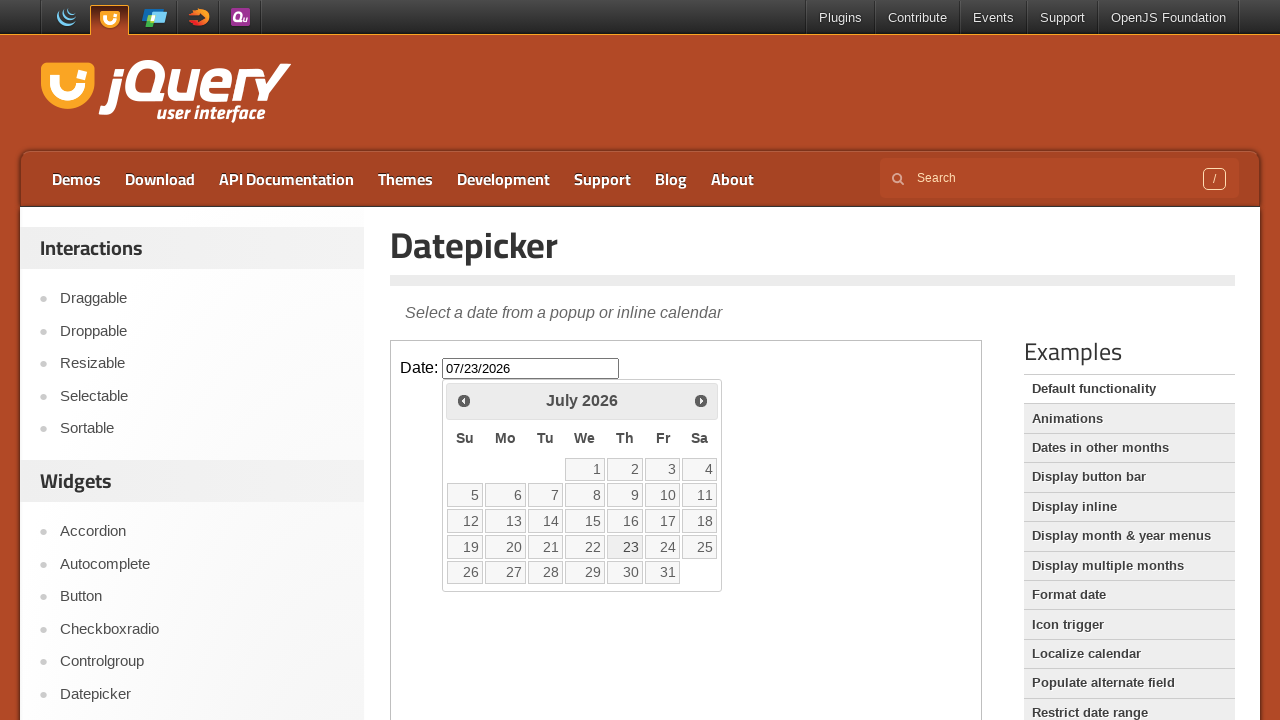

Waited 1 second for date selection to complete
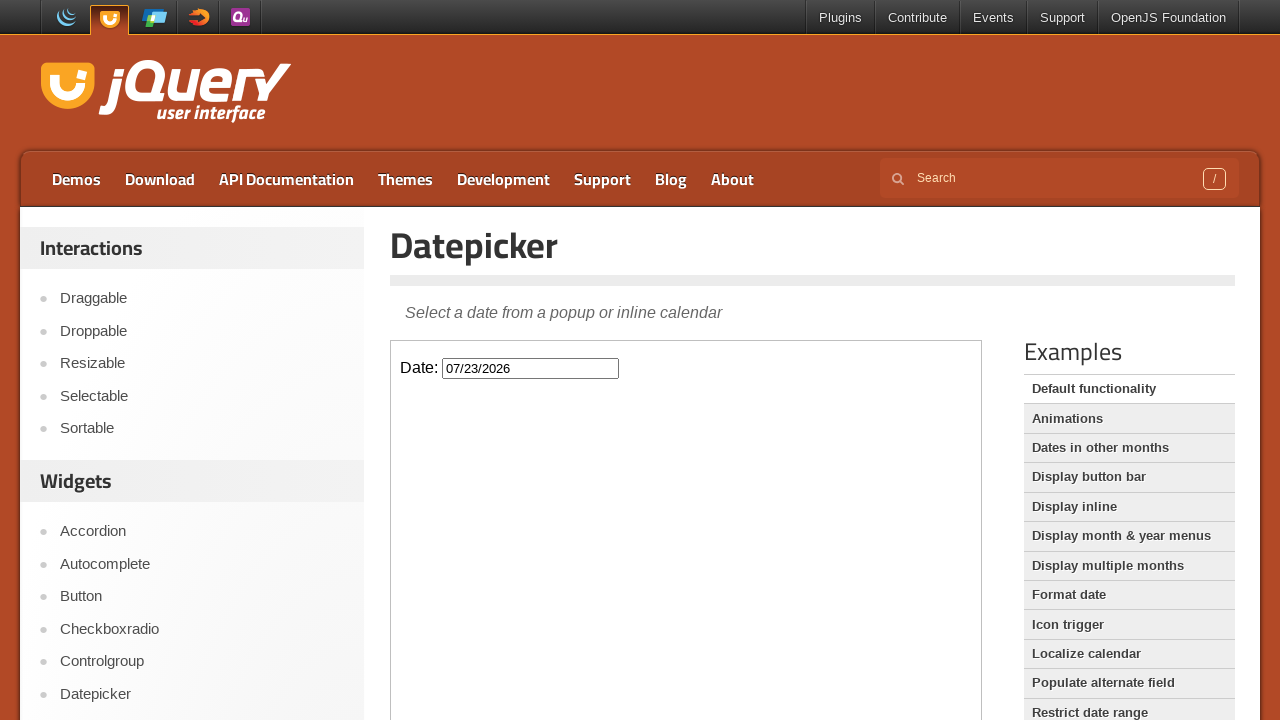

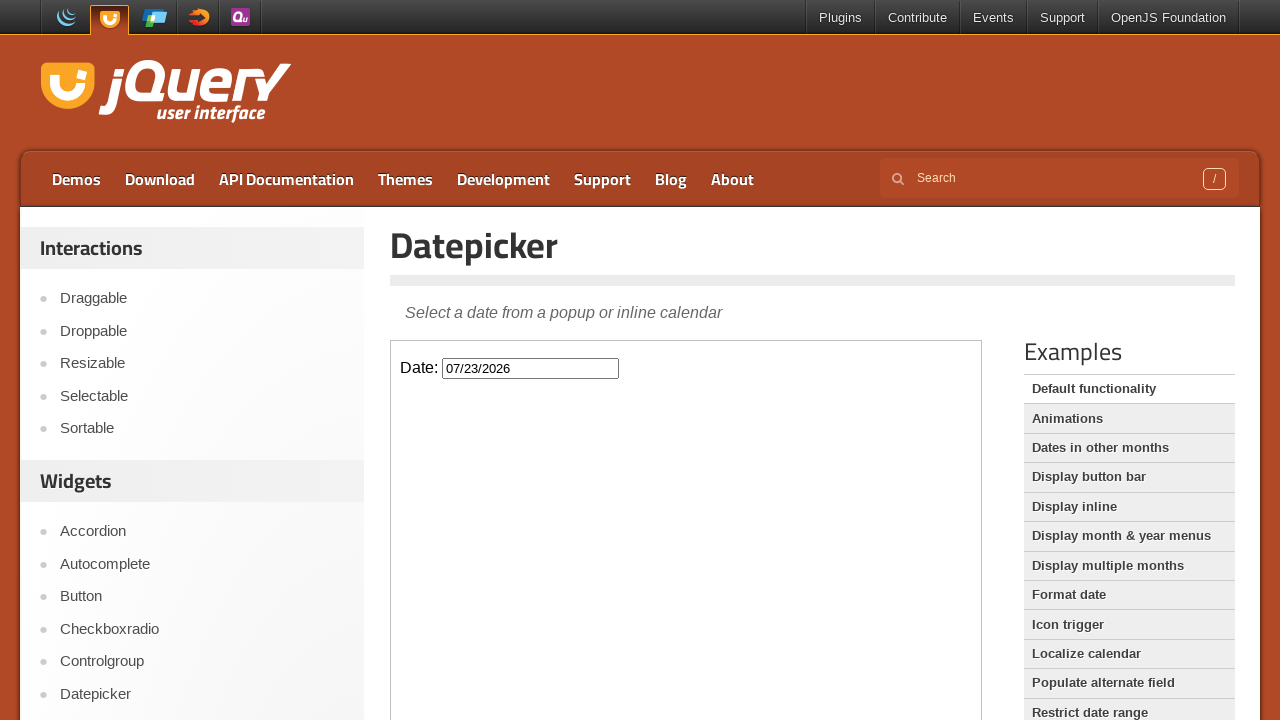